Tests page scrolling functionality by scrolling down 2000 pixels, clicking a scroll button, and verifying the button remains visible after scrolling.

Starting URL: https://seleniumui.moderntester.pl/high-site.php

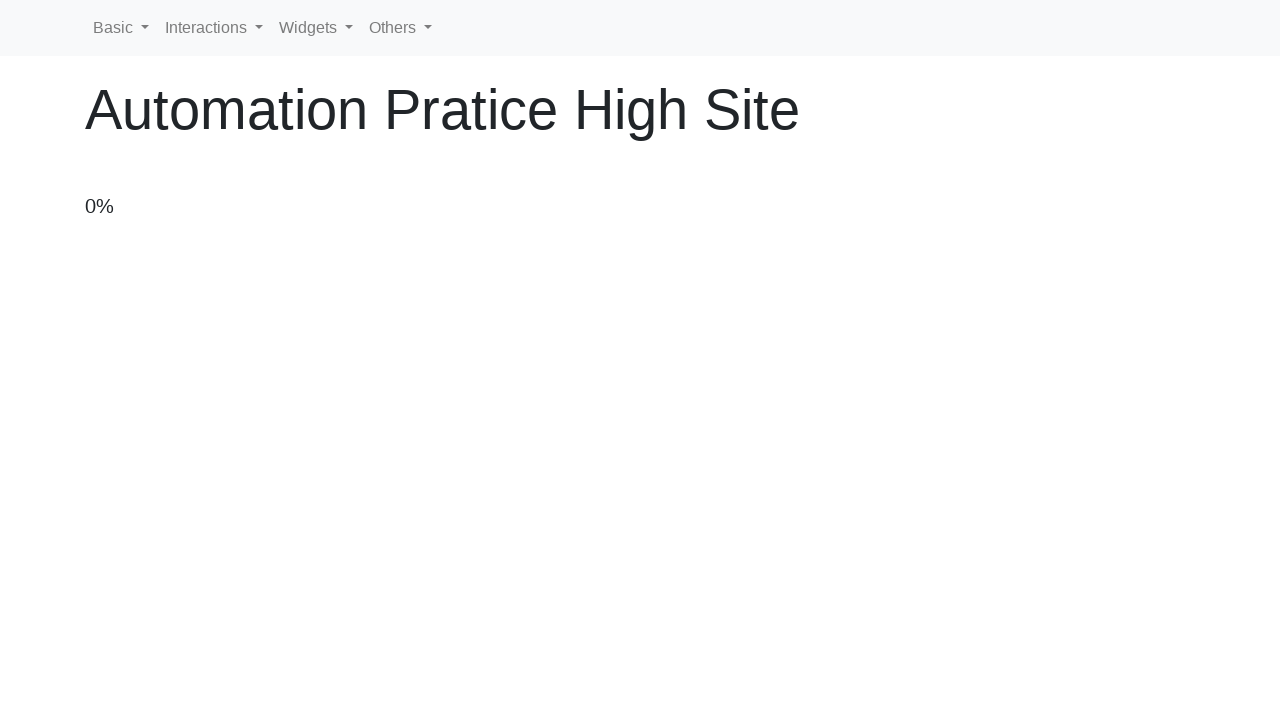

Scrolled down the page by 2000 pixels
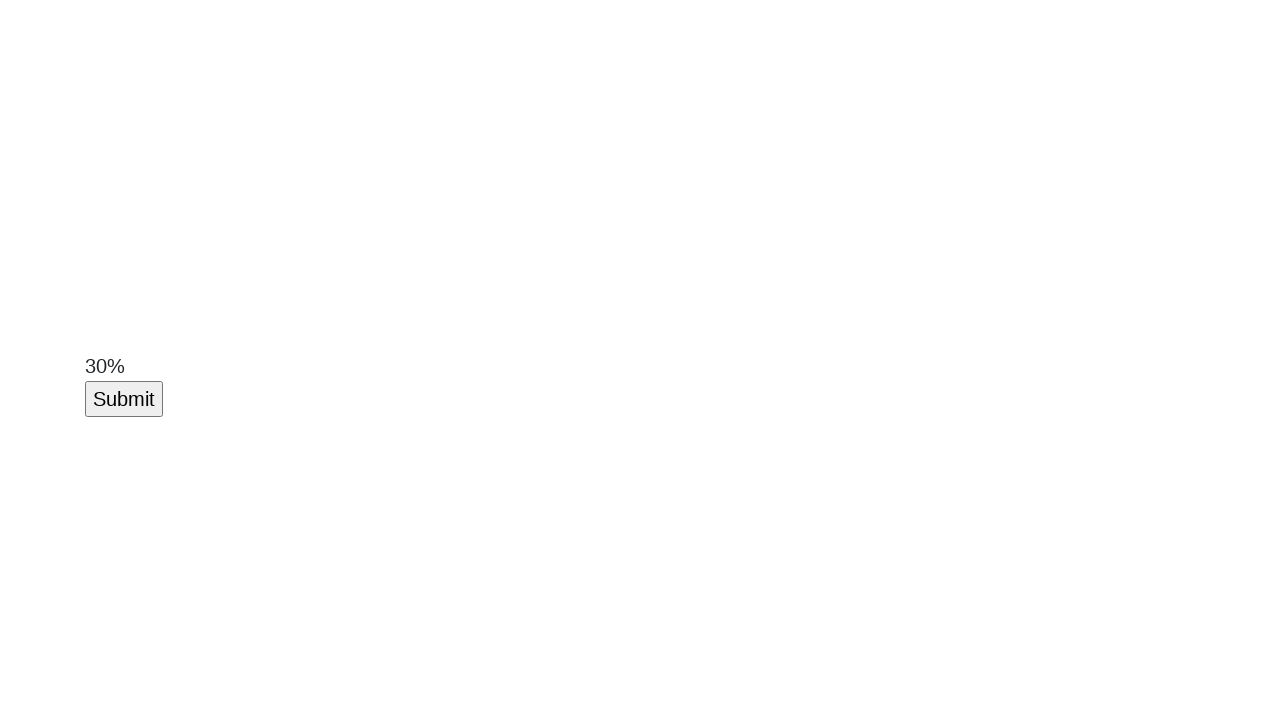

Clicked the scroll button at (124, 399) on #scroll-button
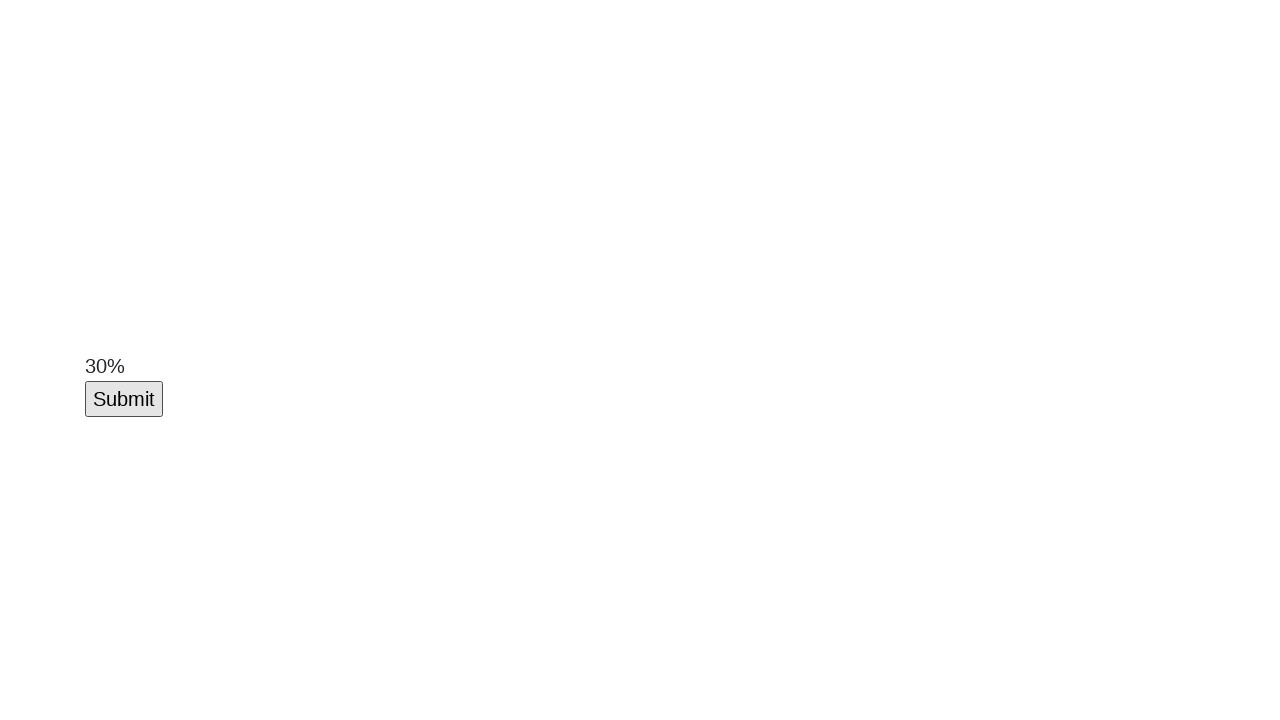

Verified scroll button remains visible after scrolling
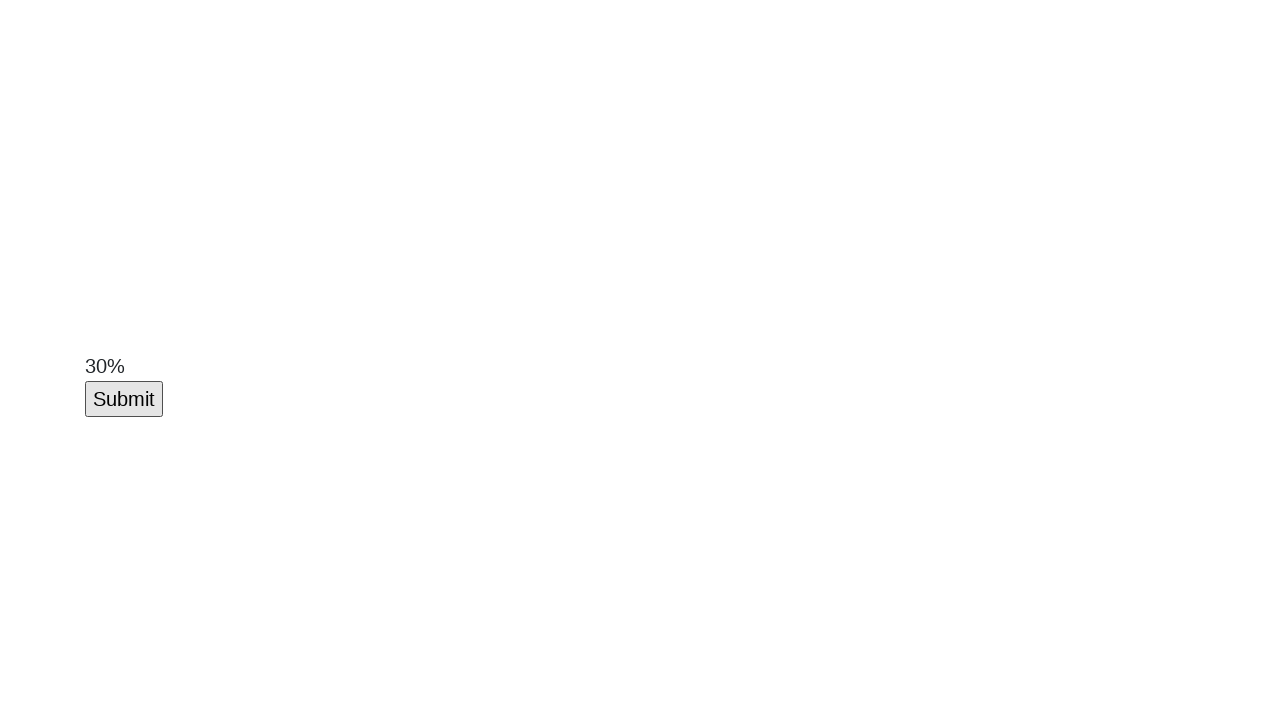

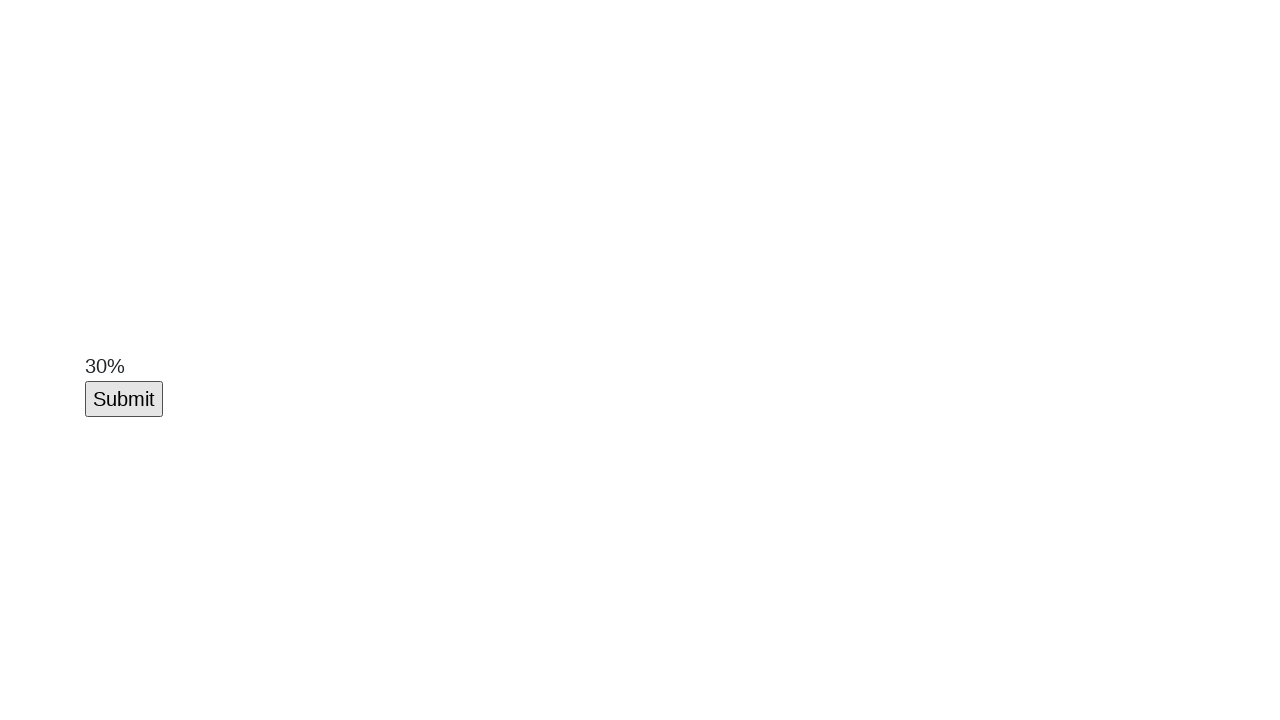